Tests hover interaction by moving the mouse over a user avatar element

Starting URL: https://the-internet.herokuapp.com/hovers

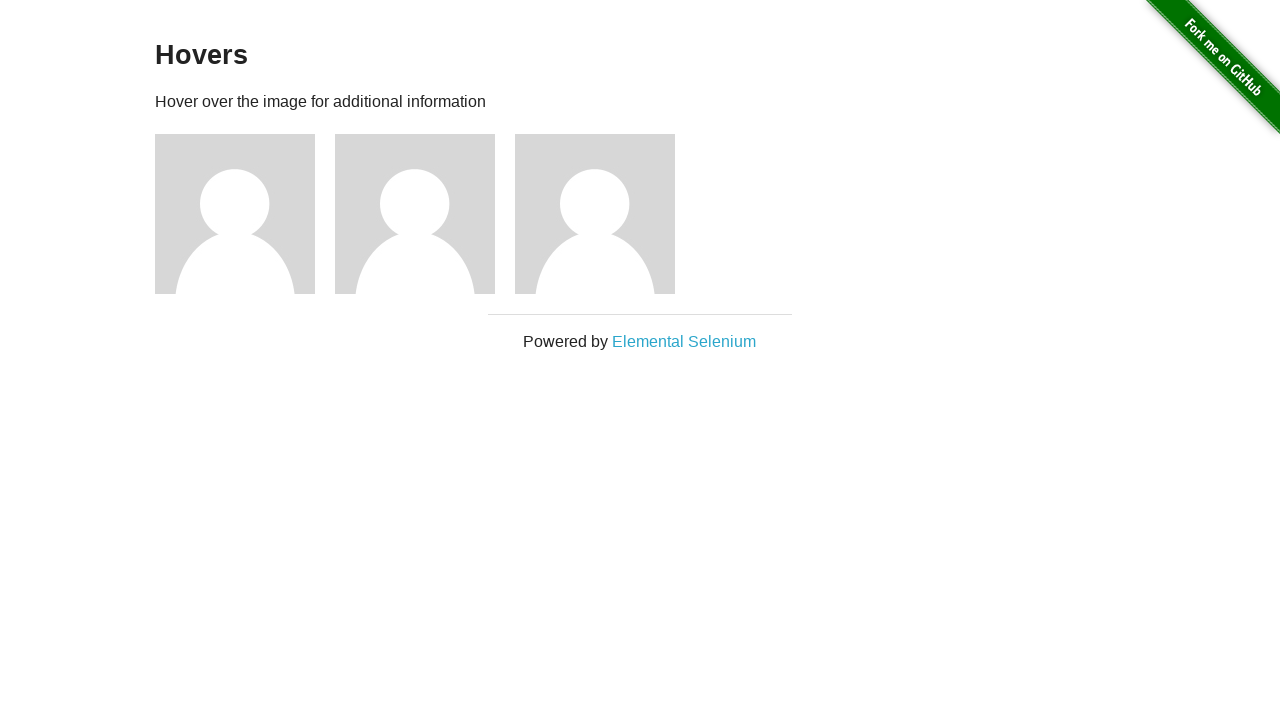

Hovered over the first user avatar element at (235, 214) on img[alt='User Avatar']
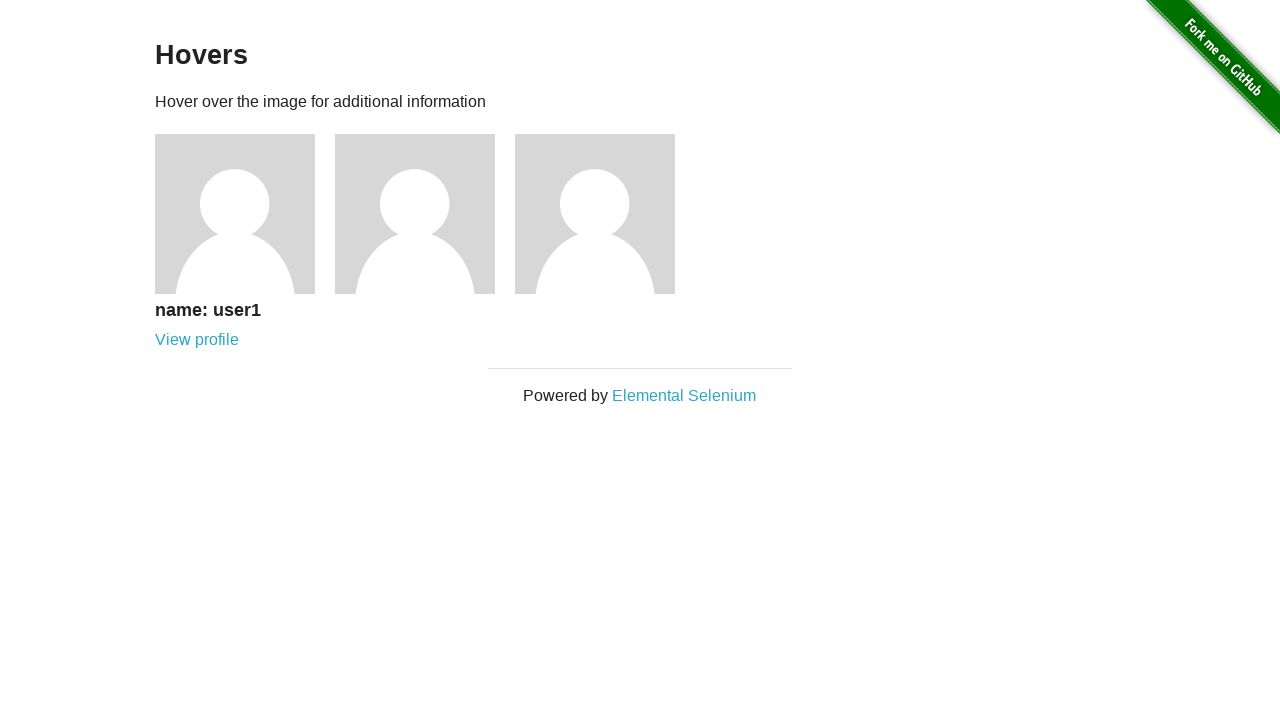

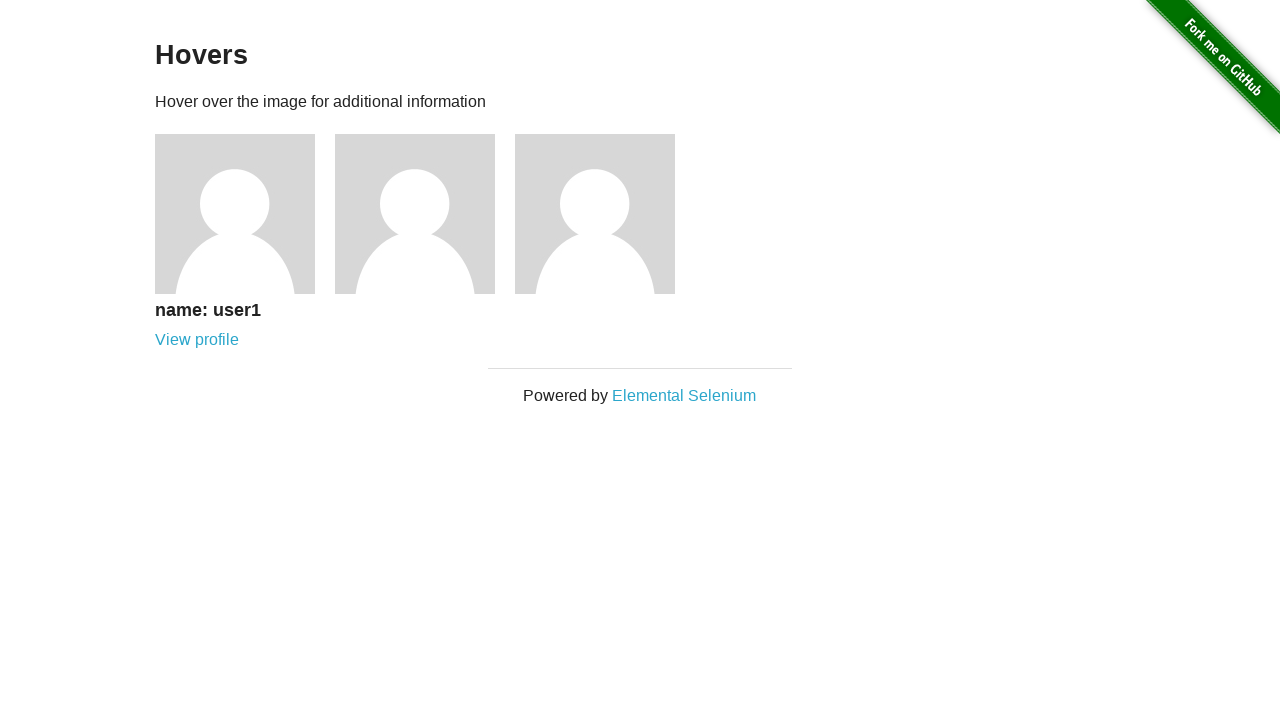